Navigates to YouTube website and loads the page

Starting URL: https://www.youtube.com

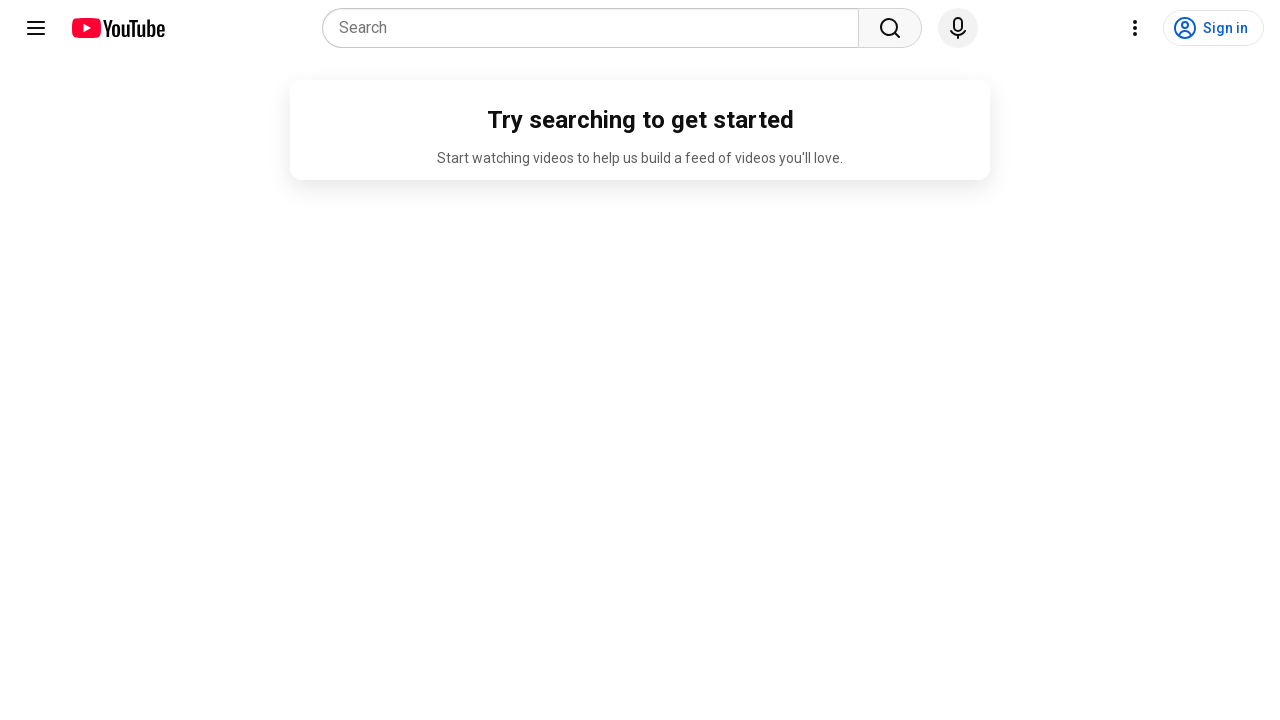

Navigated to YouTube website
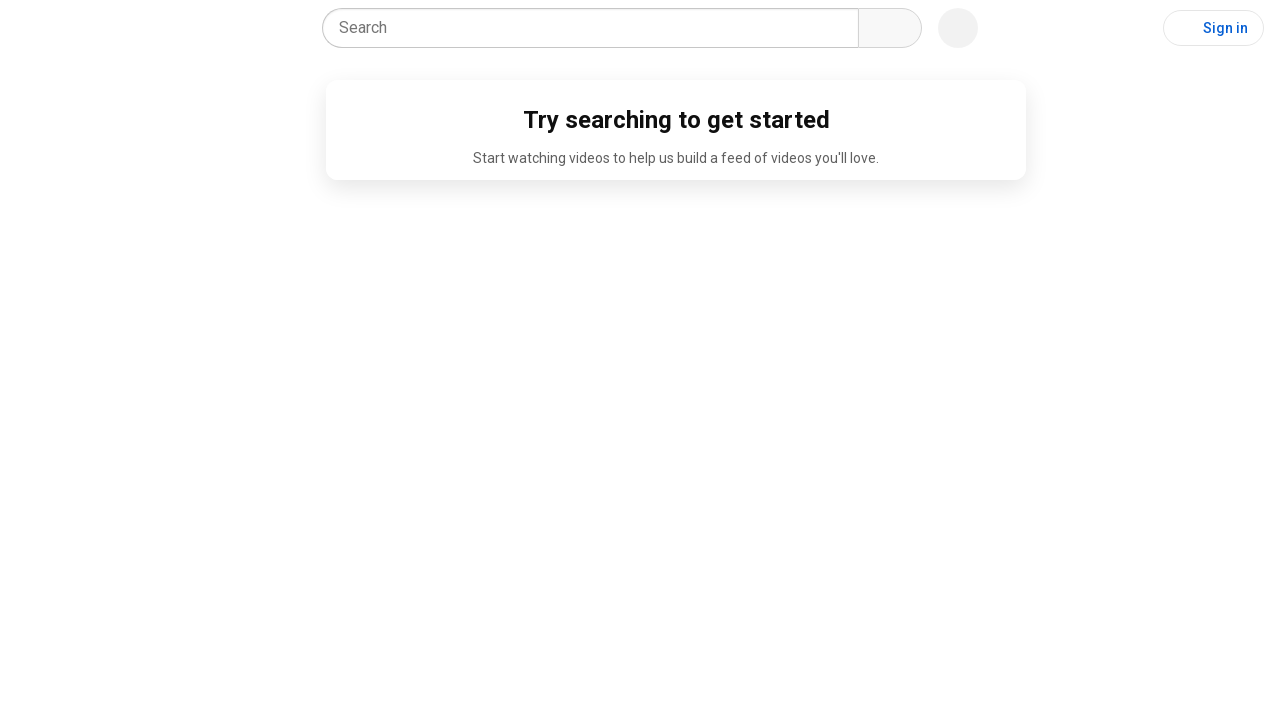

YouTube page fully loaded
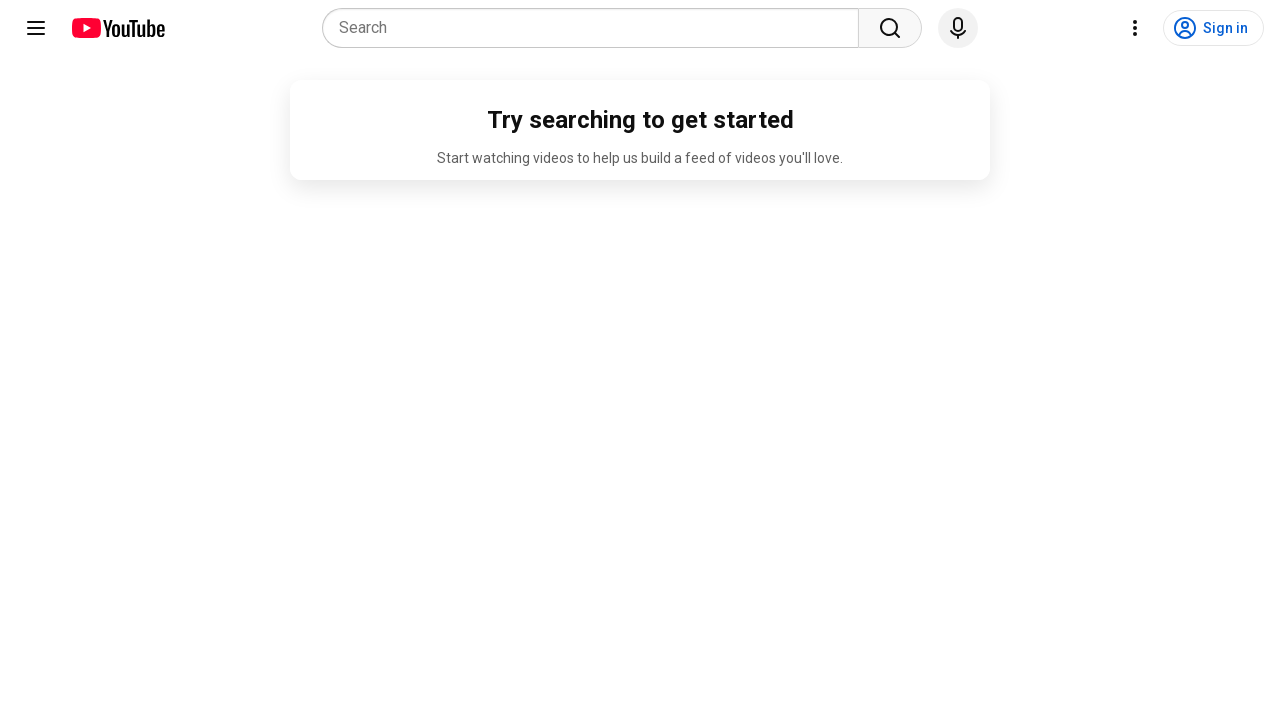

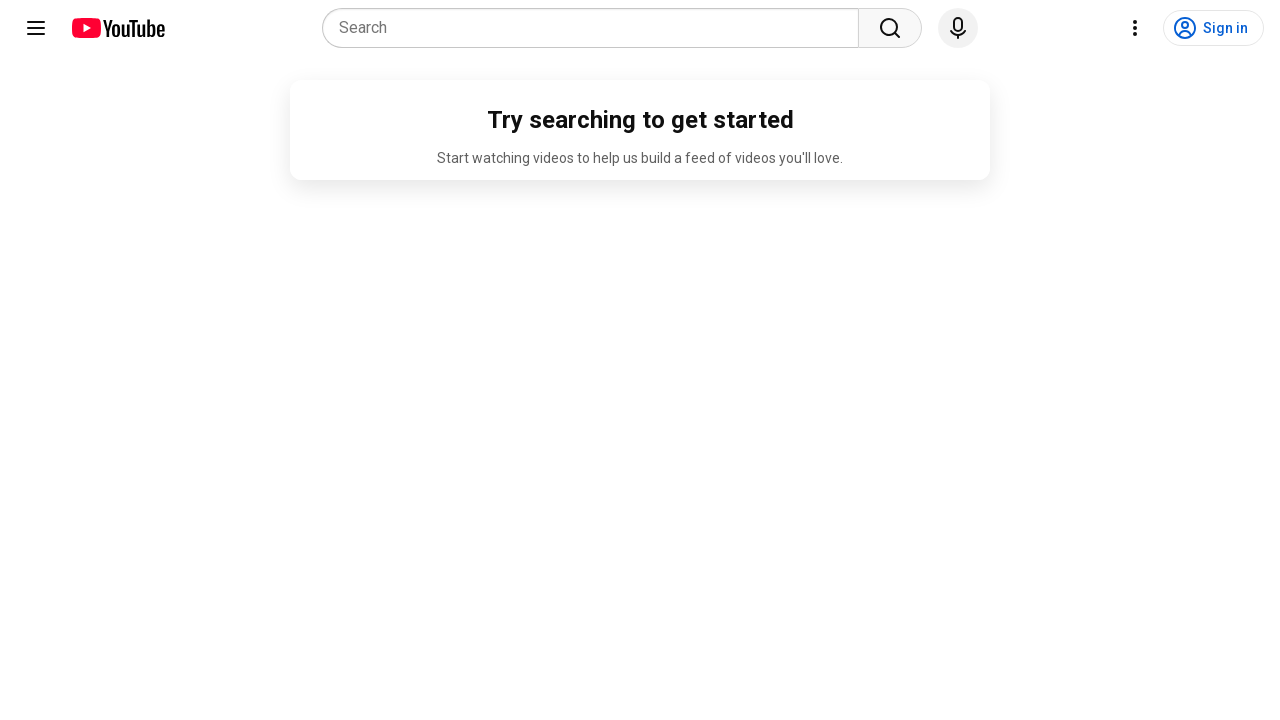